Tests static dropdown selection functionality by selecting currency options using three different methods: by index, by visible text, and by value attribute.

Starting URL: https://rahulshettyacademy.com/dropdownsPractise/

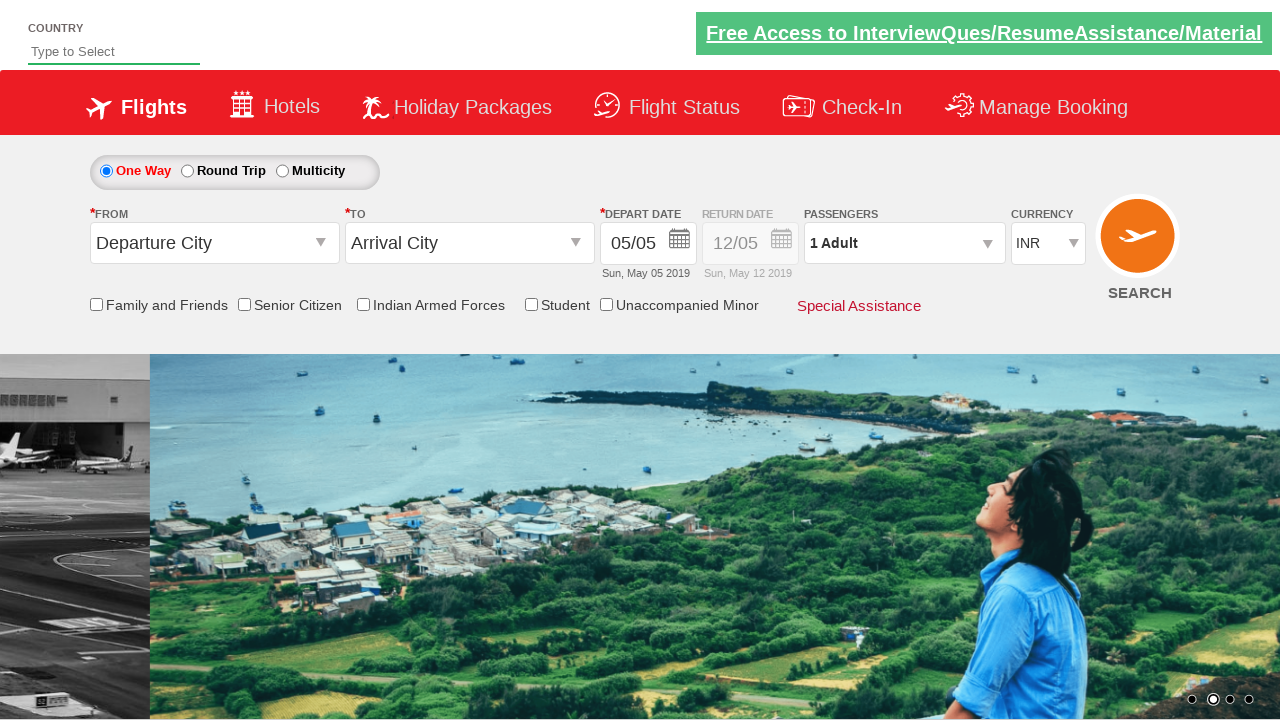

Selected currency dropdown option at index 0 on #ctl00_mainContent_DropDownListCurrency
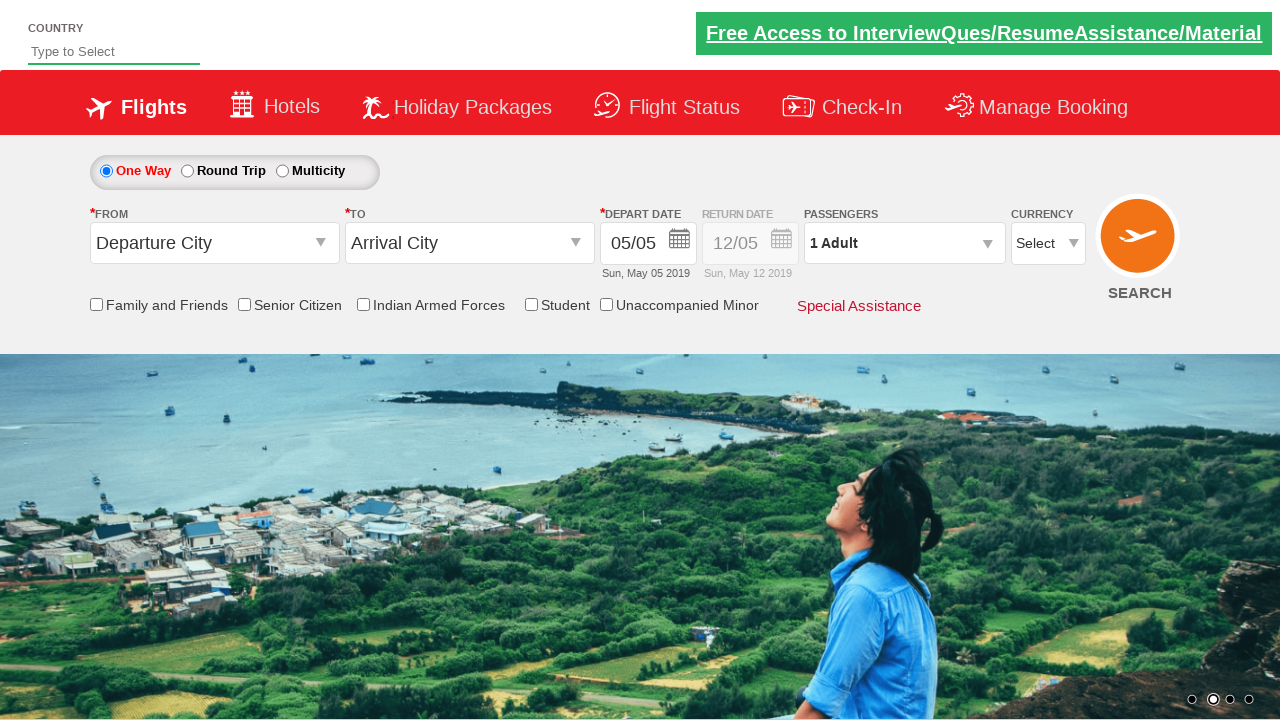

Selected currency dropdown option at index 1 on #ctl00_mainContent_DropDownListCurrency
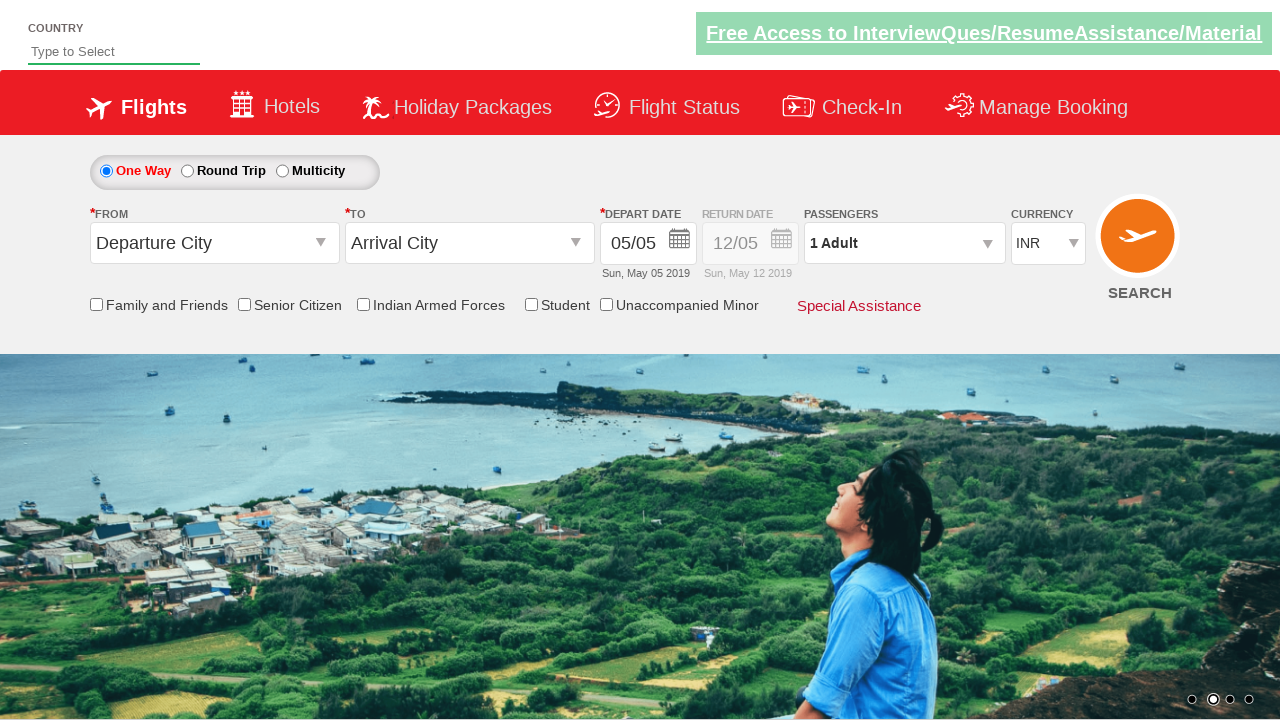

Selected currency dropdown option at index 2 on #ctl00_mainContent_DropDownListCurrency
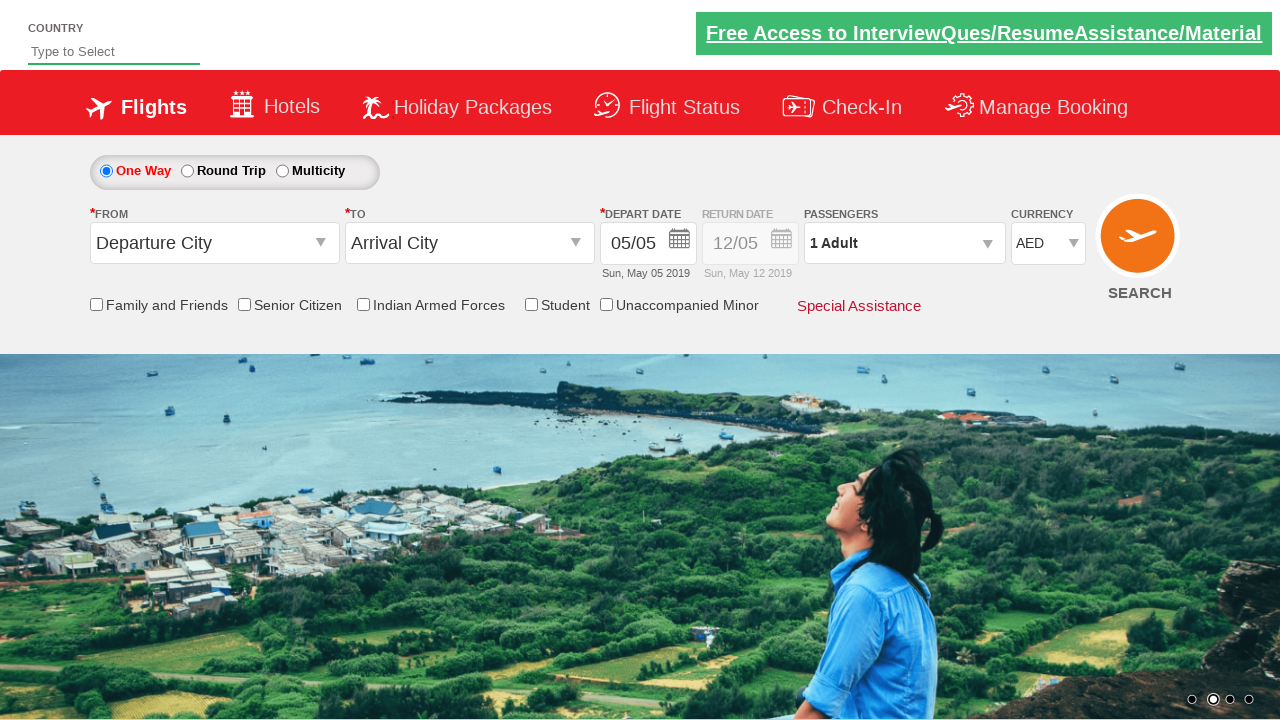

Selected currency dropdown option at index 3 on #ctl00_mainContent_DropDownListCurrency
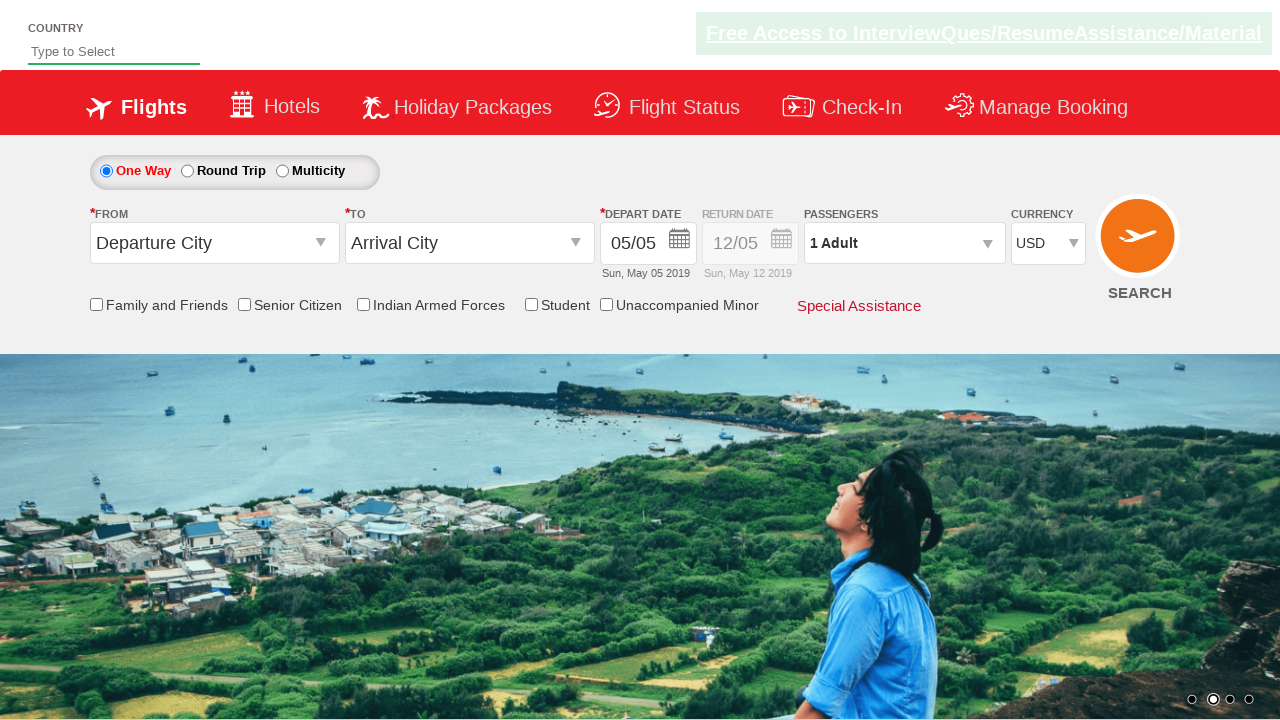

Selected currency 'INR' by visible text on #ctl00_mainContent_DropDownListCurrency
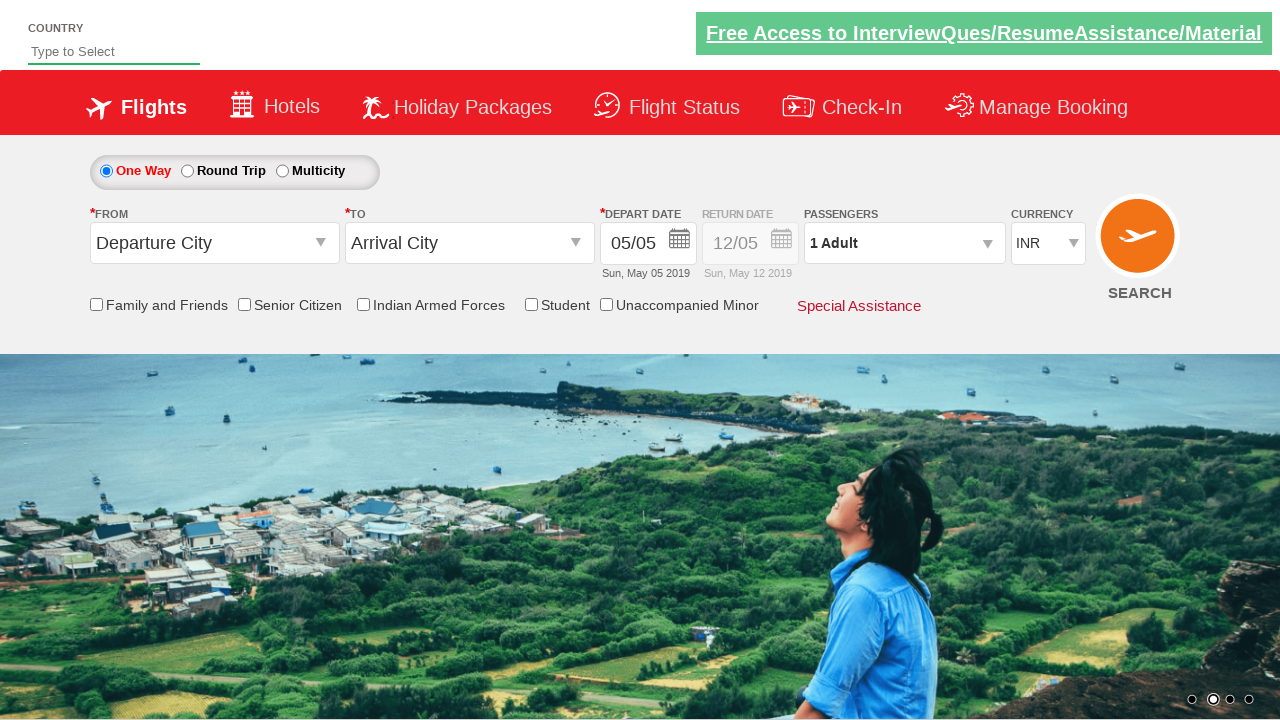

Selected currency 'AED' by visible text on #ctl00_mainContent_DropDownListCurrency
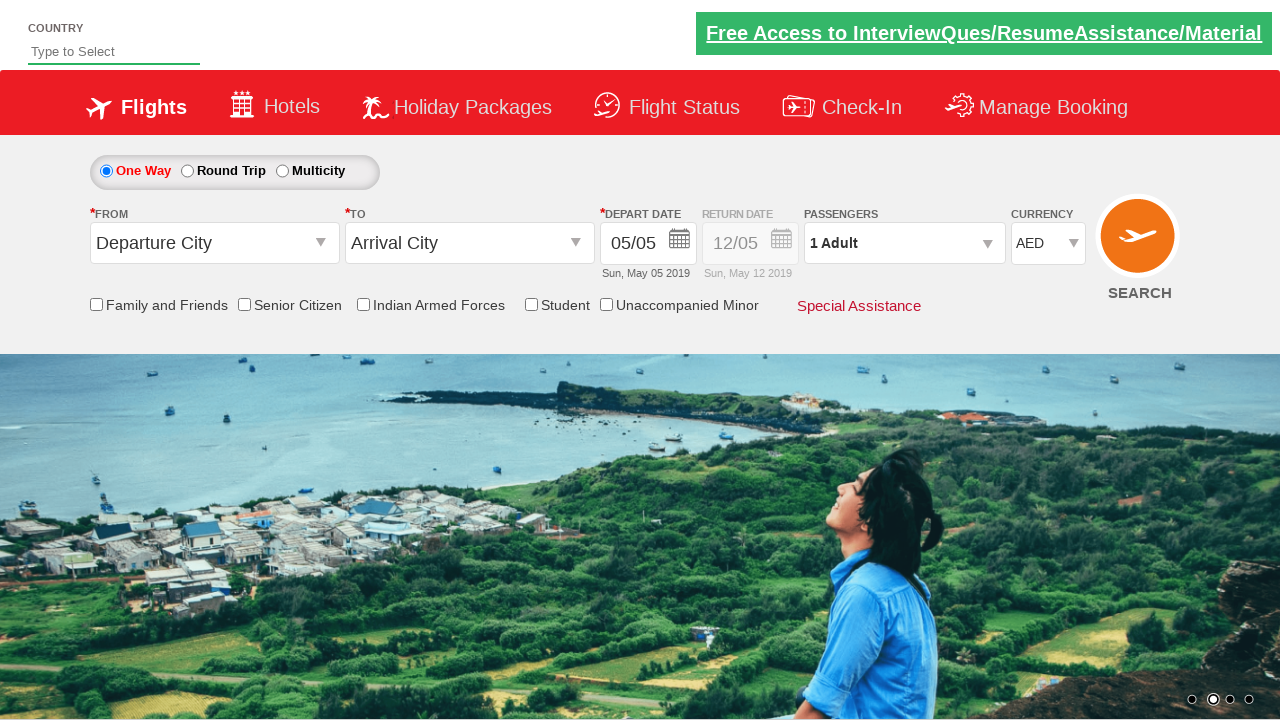

Selected currency 'USD' by visible text on #ctl00_mainContent_DropDownListCurrency
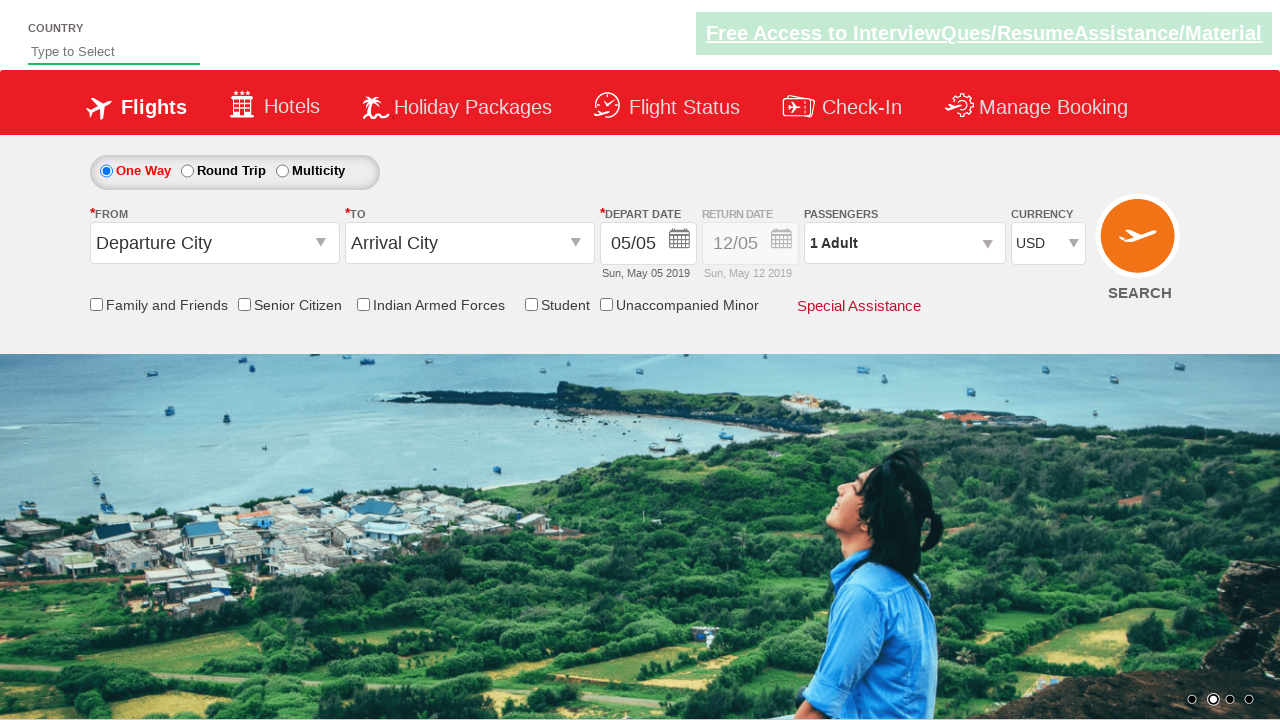

Selected currency 'INR' by value attribute on #ctl00_mainContent_DropDownListCurrency
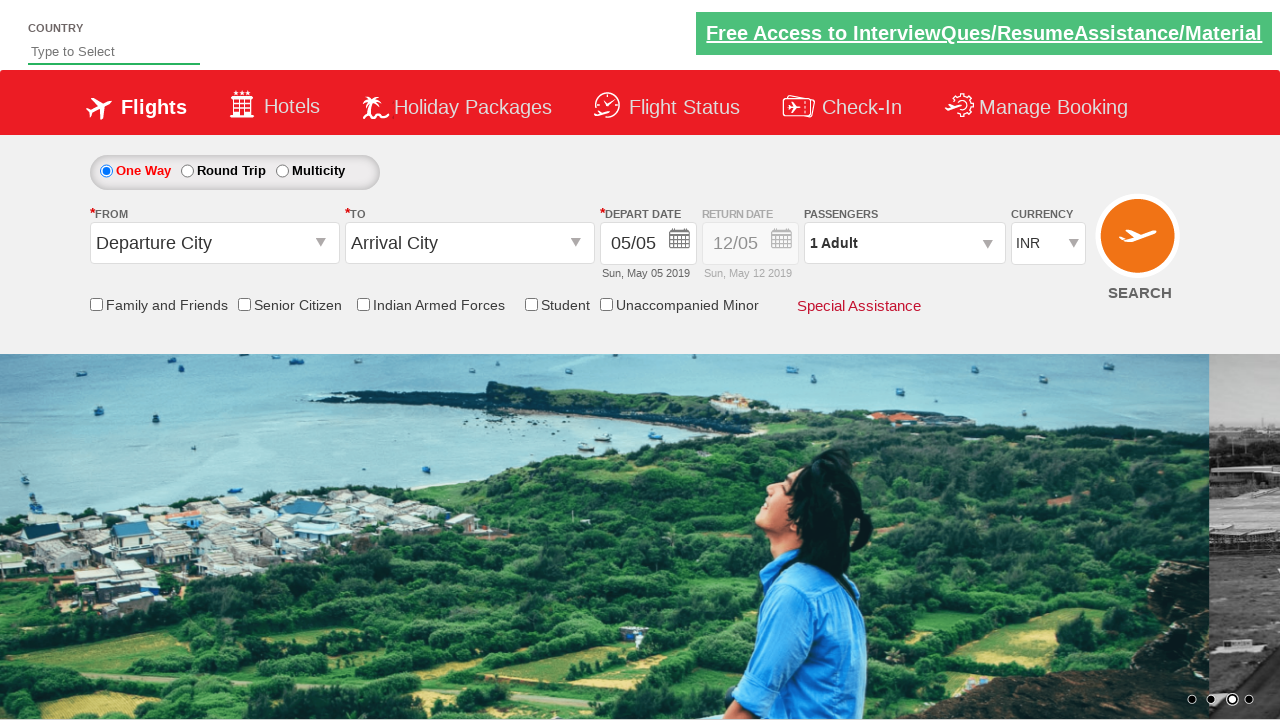

Selected currency 'AED' by value attribute on #ctl00_mainContent_DropDownListCurrency
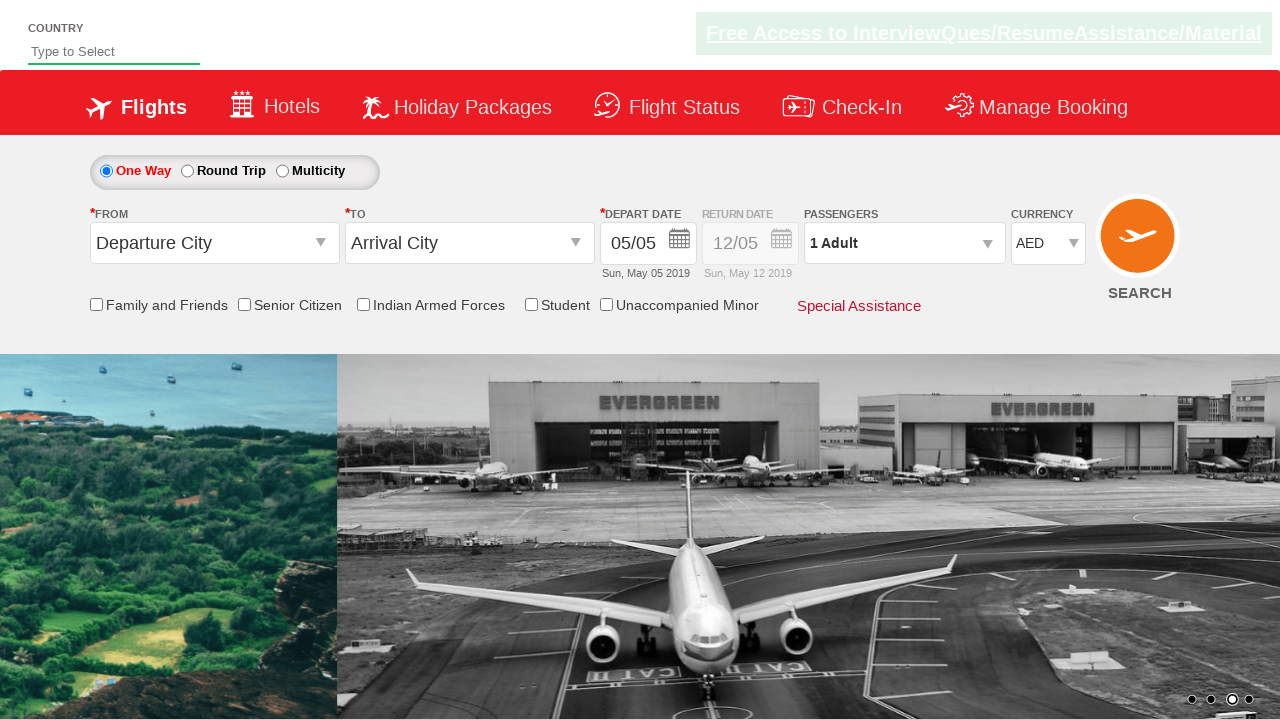

Selected currency 'USD' by value attribute on #ctl00_mainContent_DropDownListCurrency
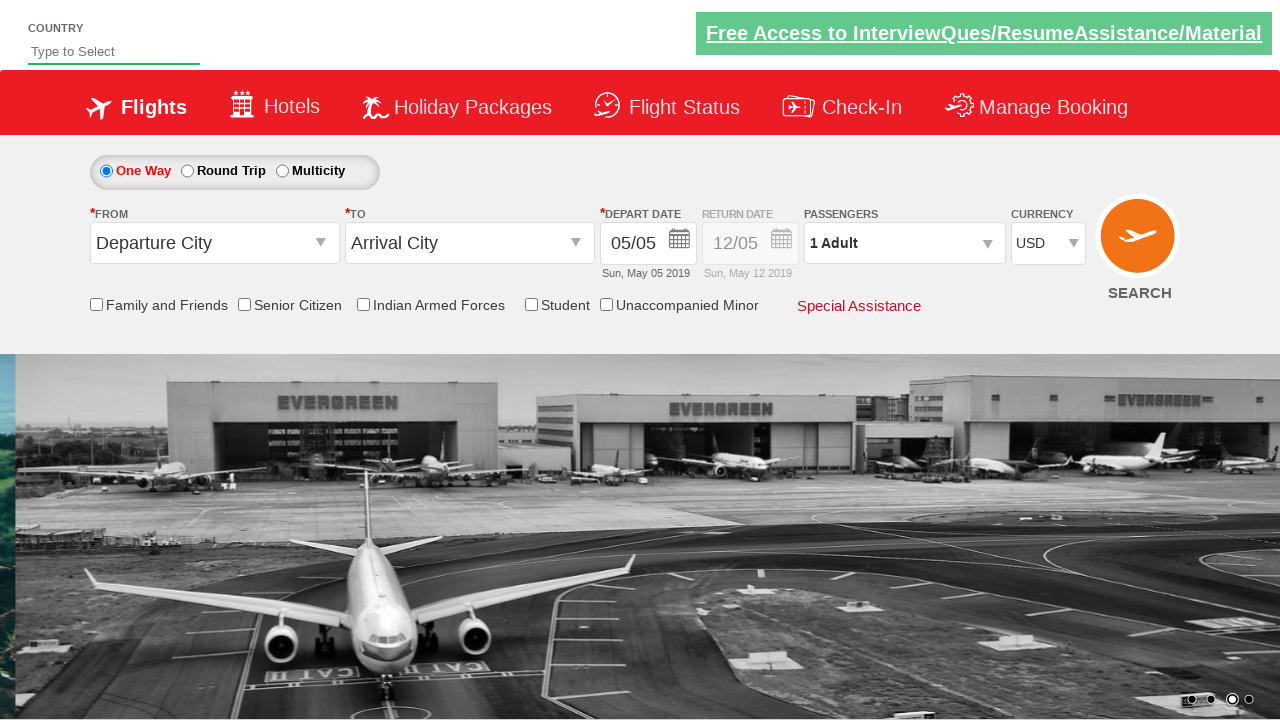

Currency dropdown selector is present and ready
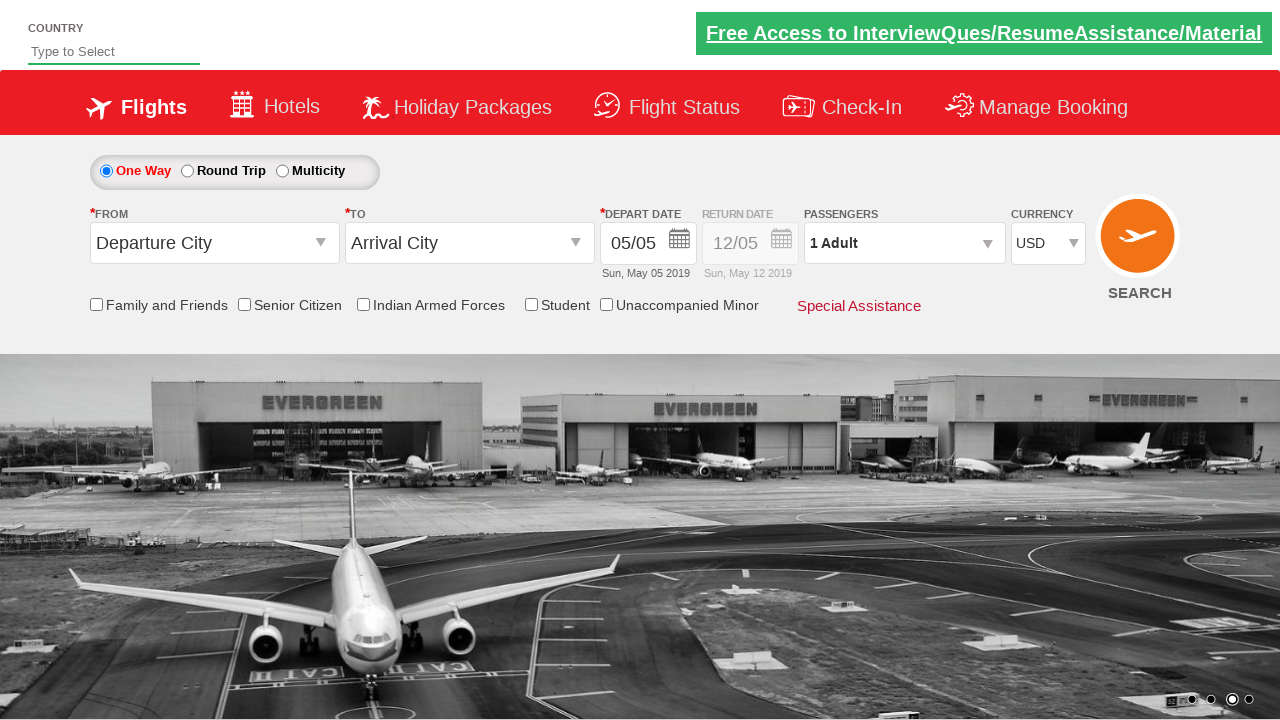

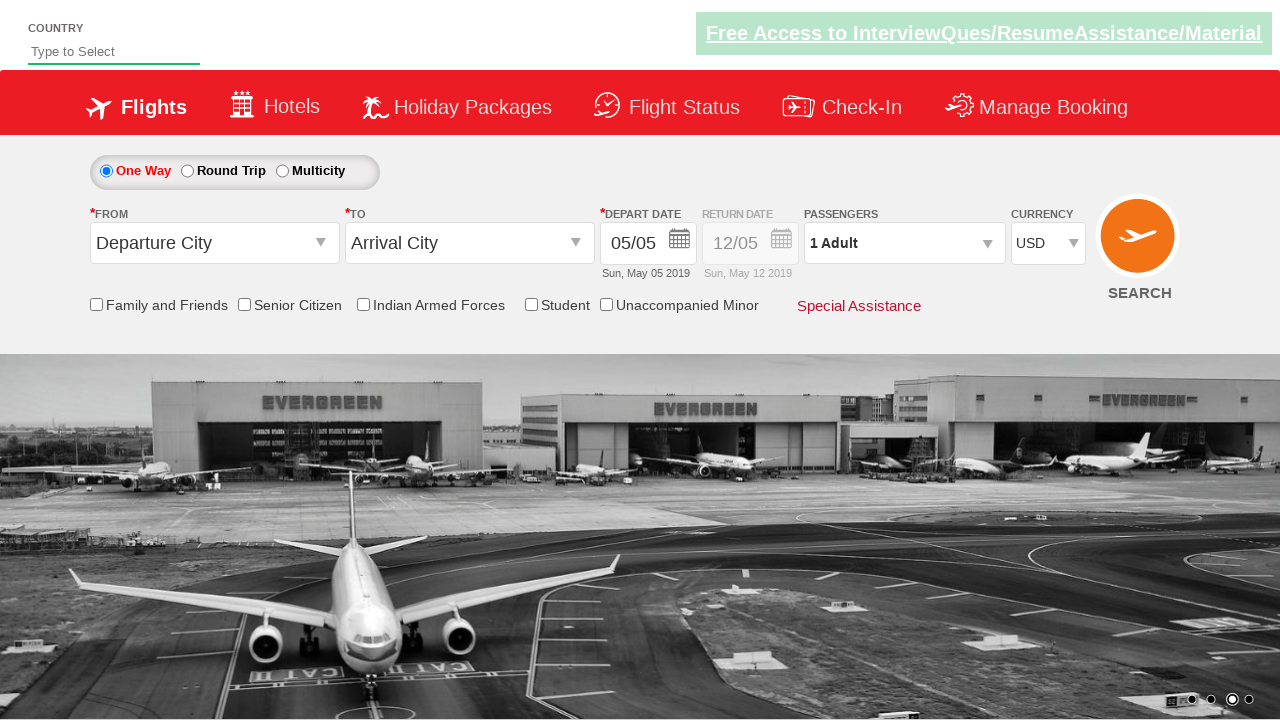